Navigates to the Urban Ladder website homepage and ensures the page loads successfully.

Starting URL: https://www.urbanladder.com

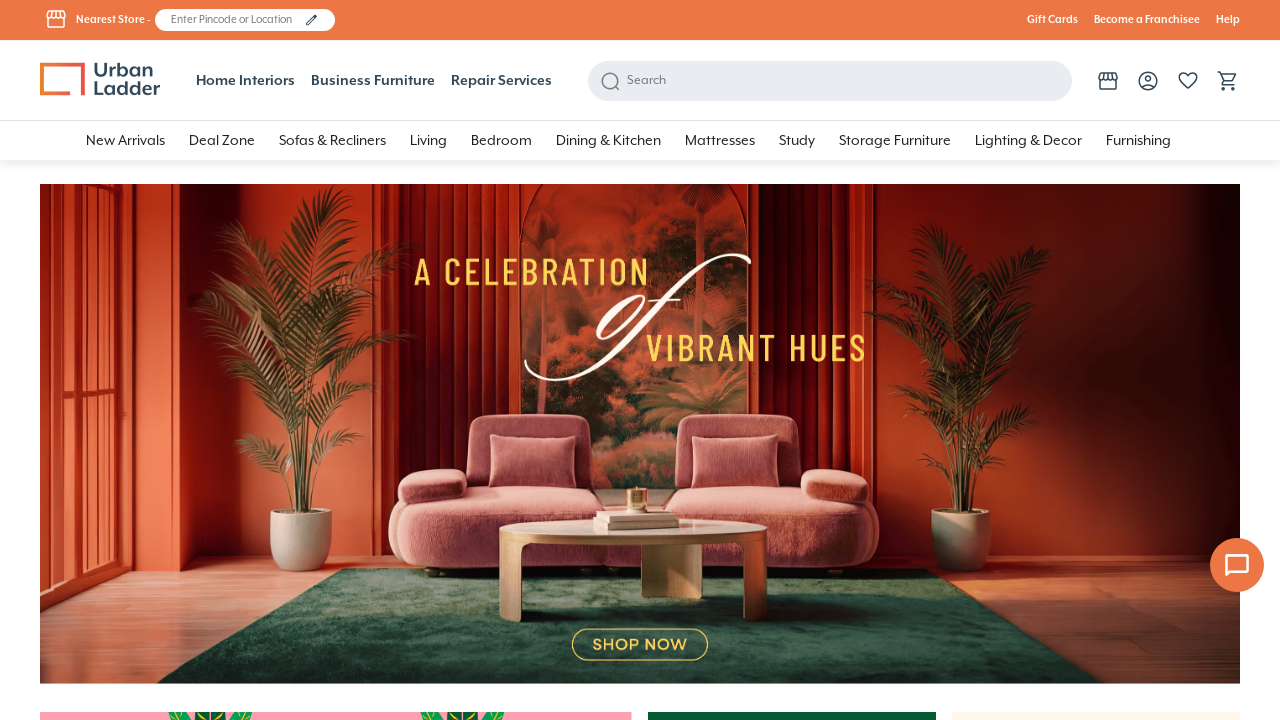

Urban Ladder homepage loaded successfully (domcontentloaded state reached)
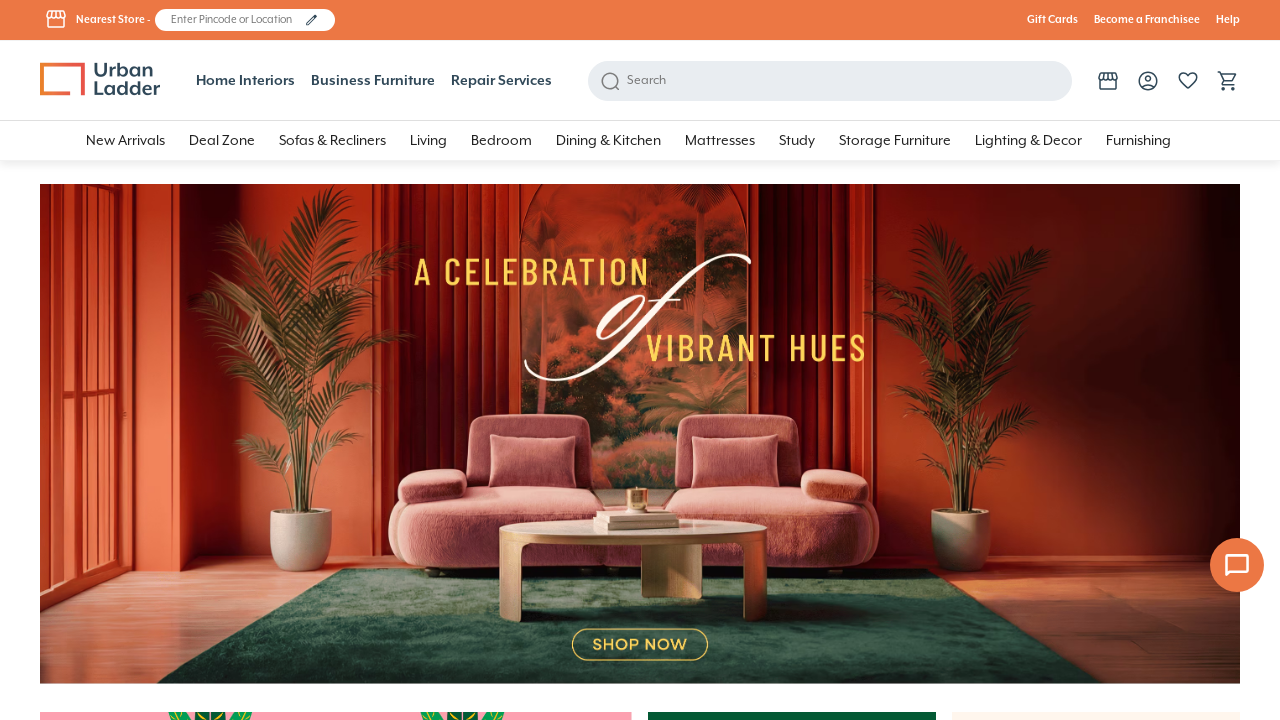

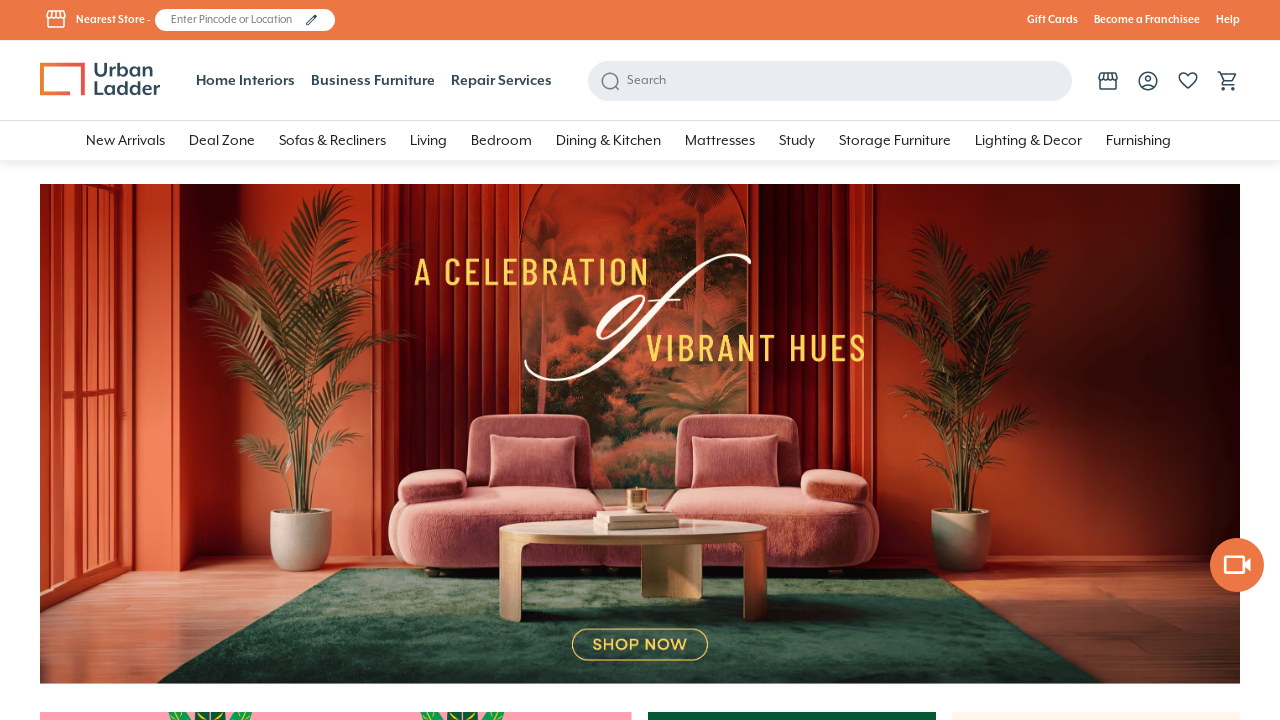